Navigates to Hacker News newest submissions page and clicks through multiple pages using the "More" link to load additional article listings.

Starting URL: https://news.ycombinator.com/newest

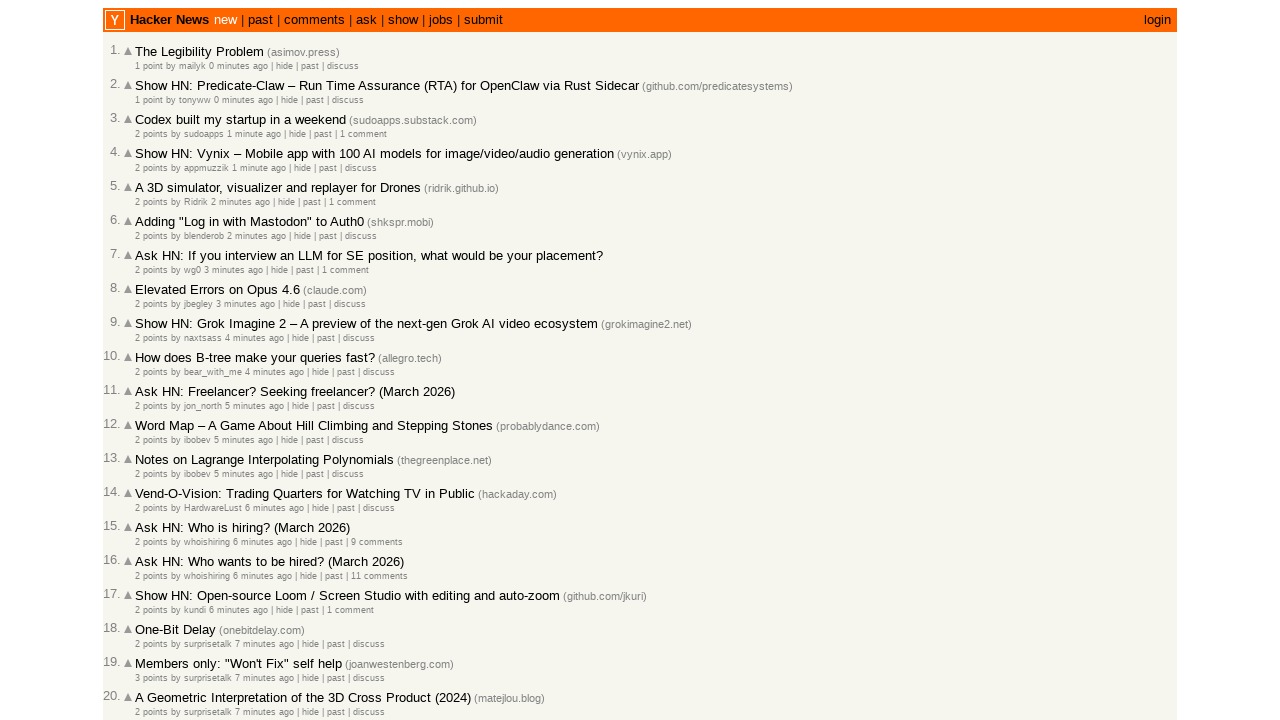

Article listings loaded on the first page
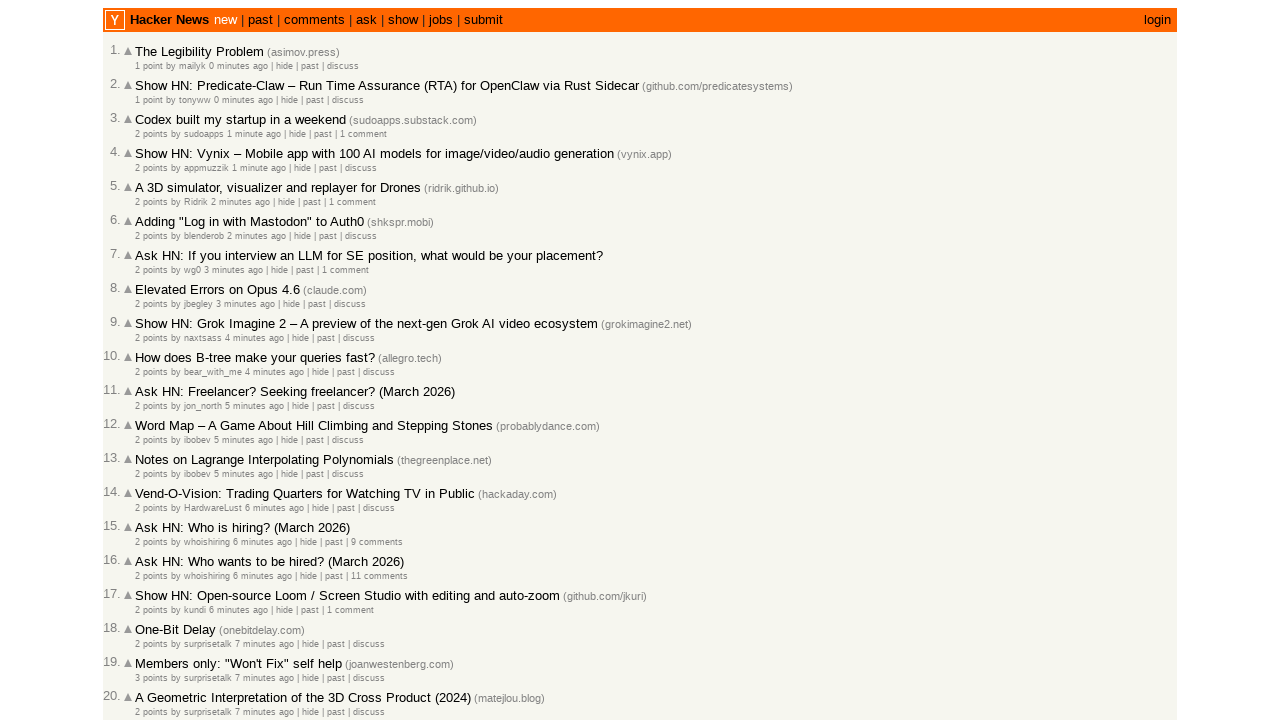

Clicked 'More' link to navigate to second page at (149, 616) on internal:role=link[name="More"i]
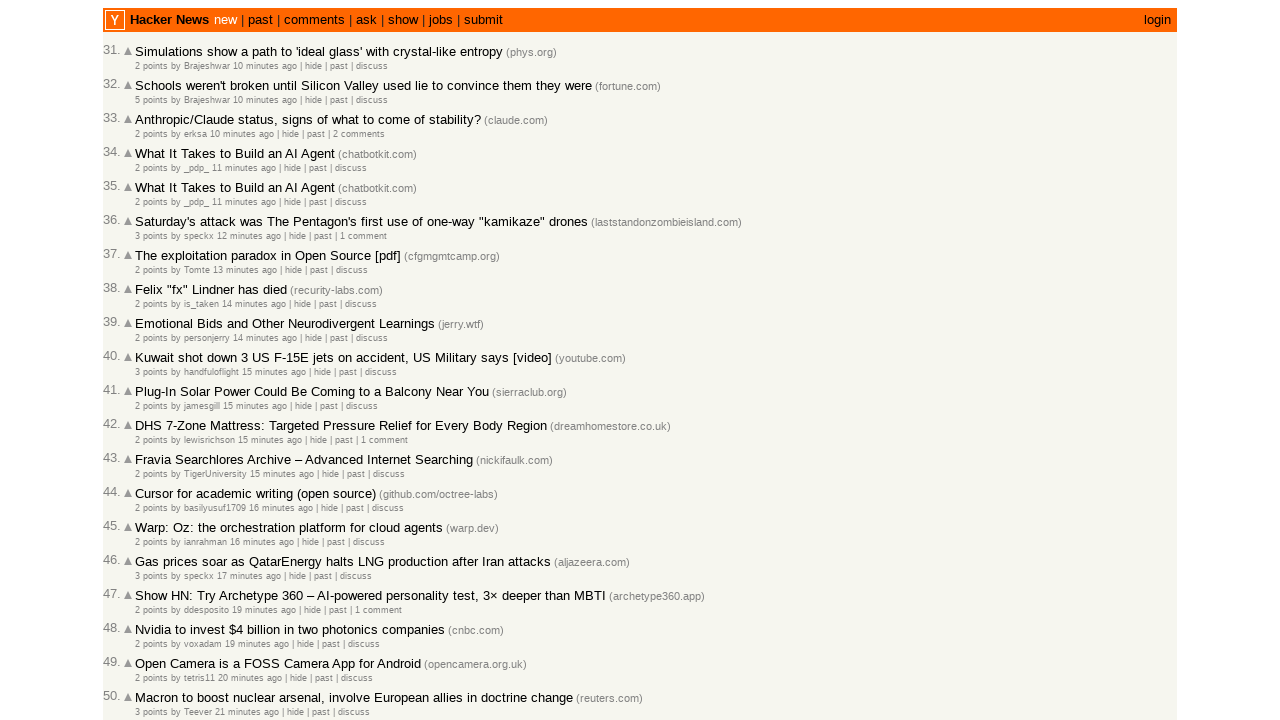

Article listings loaded on the second page
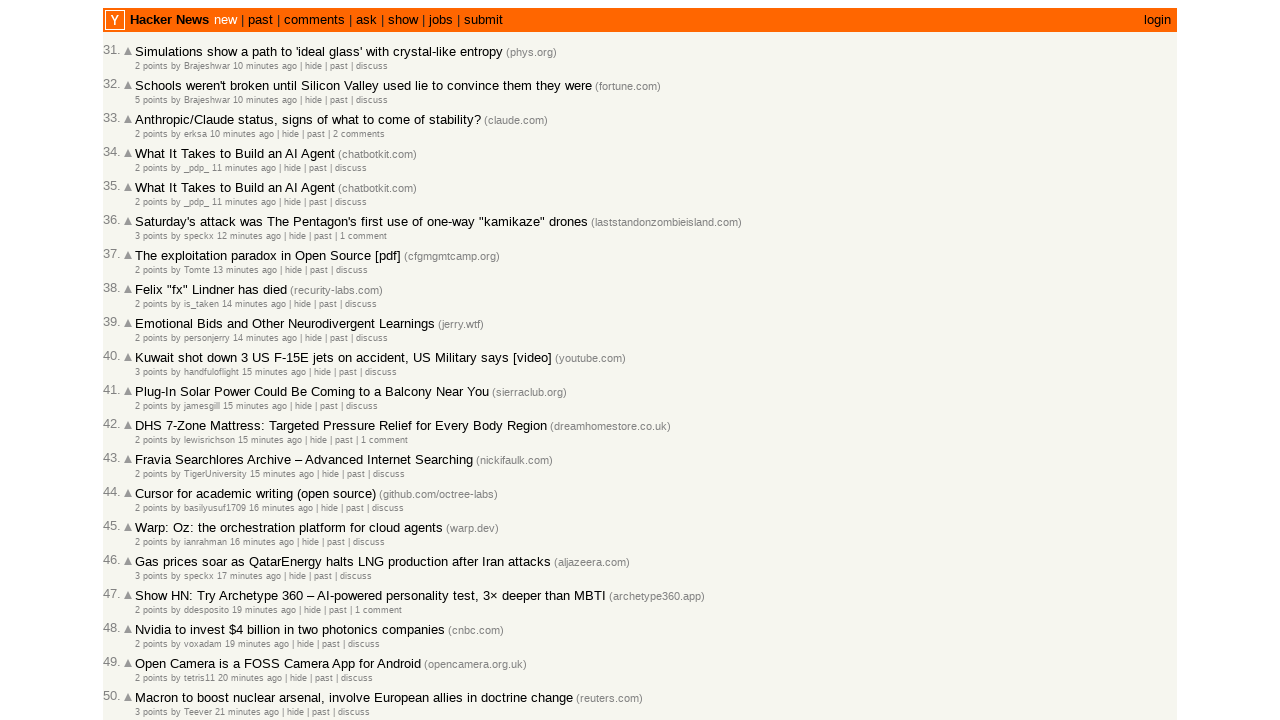

Clicked 'More' link to navigate to third page at (149, 616) on internal:role=link[name="More"i]
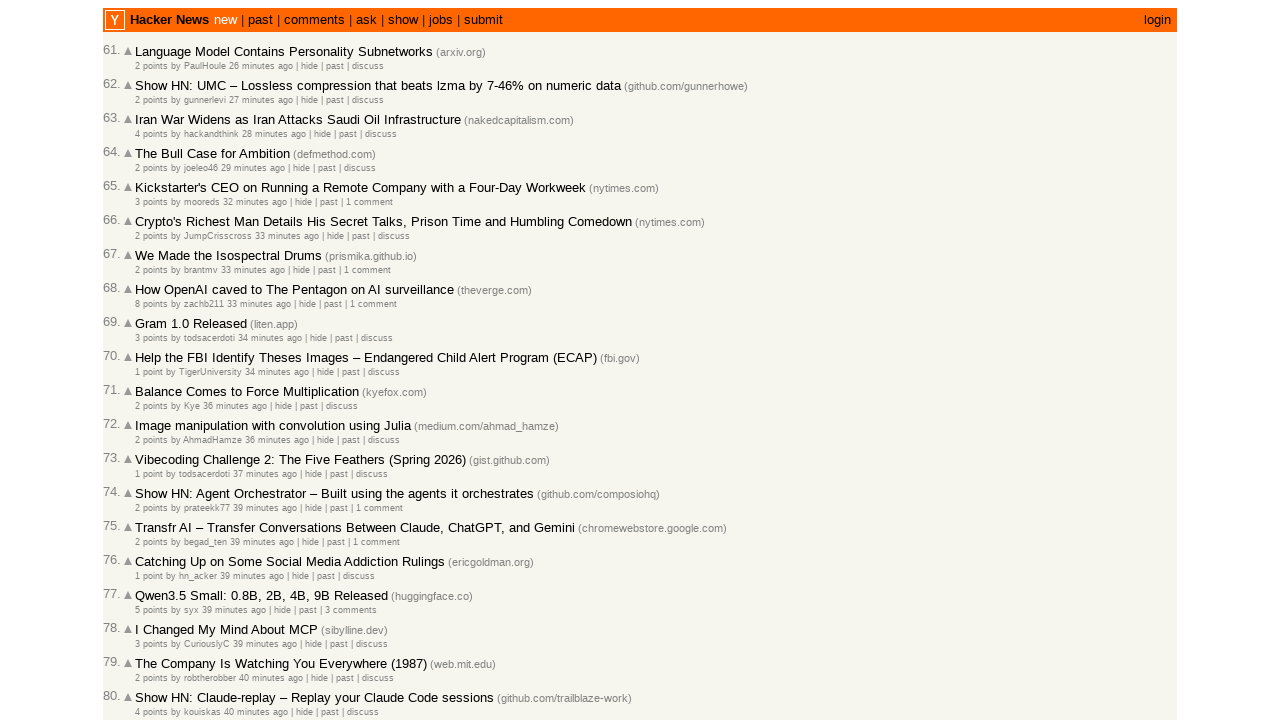

Article listings loaded on the third page
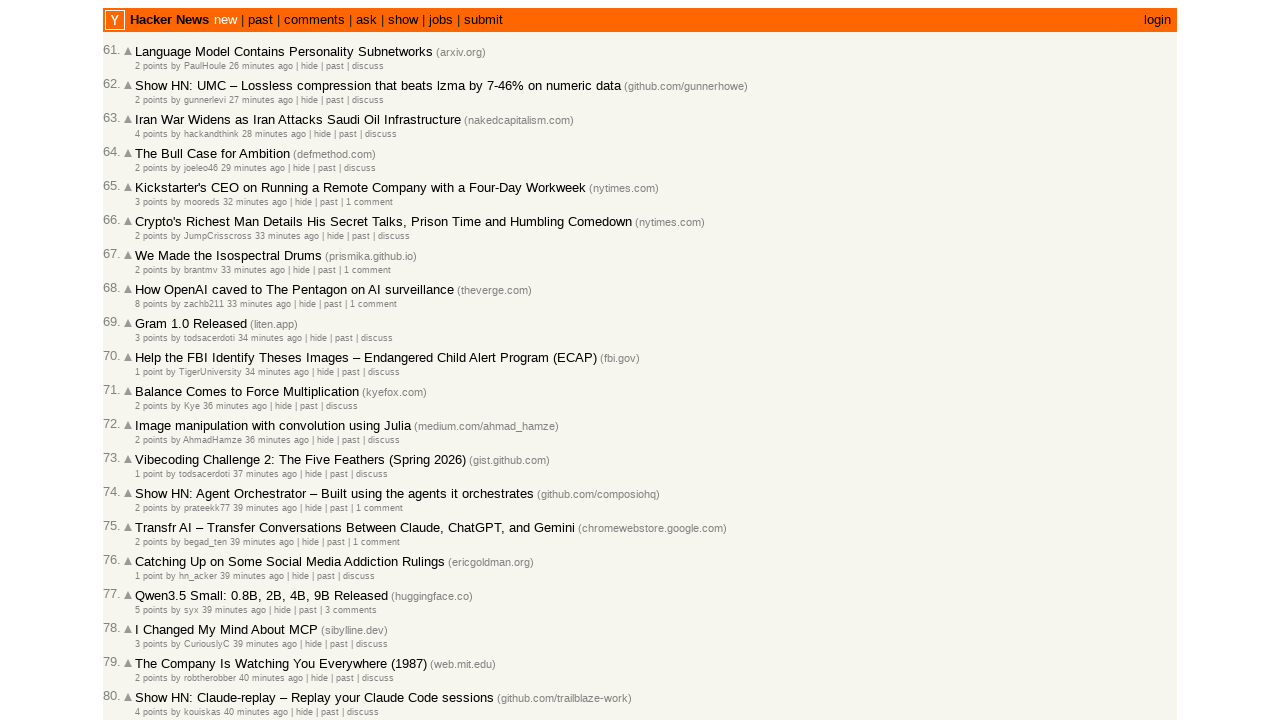

Clicked 'More' link to navigate to fourth page at (149, 616) on internal:role=link[name="More"i]
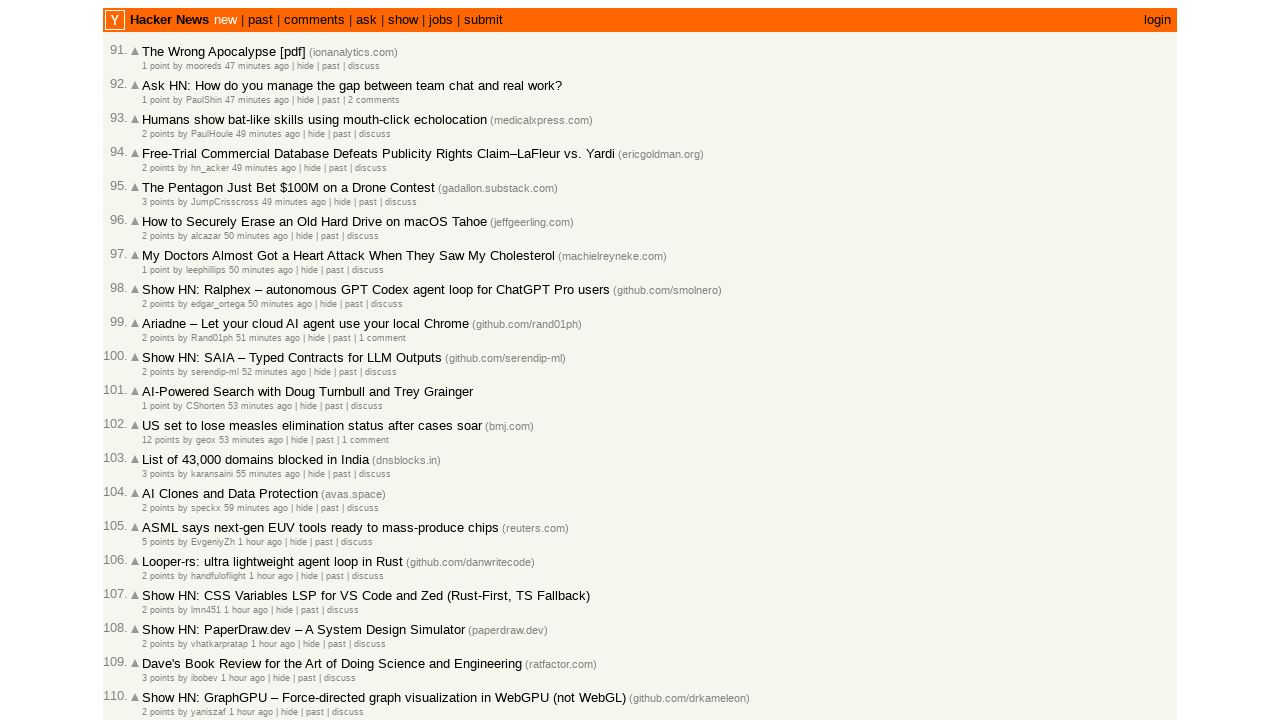

Article listings loaded on the fourth page
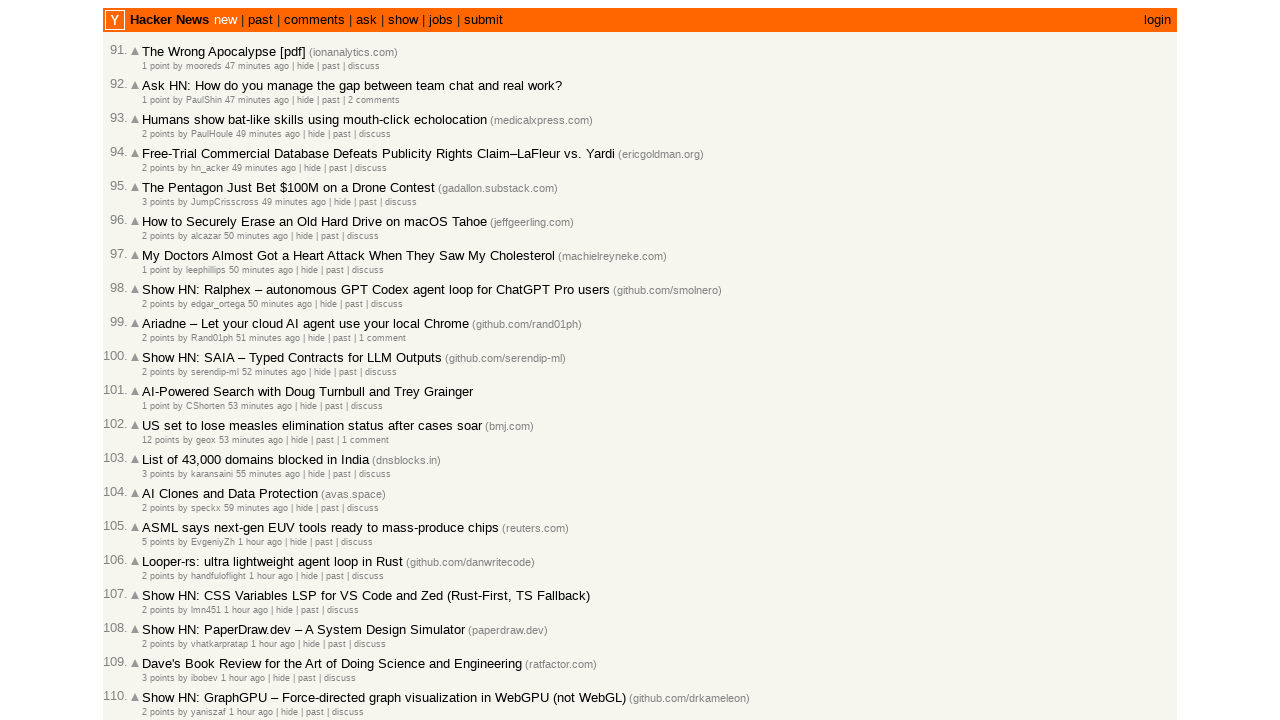

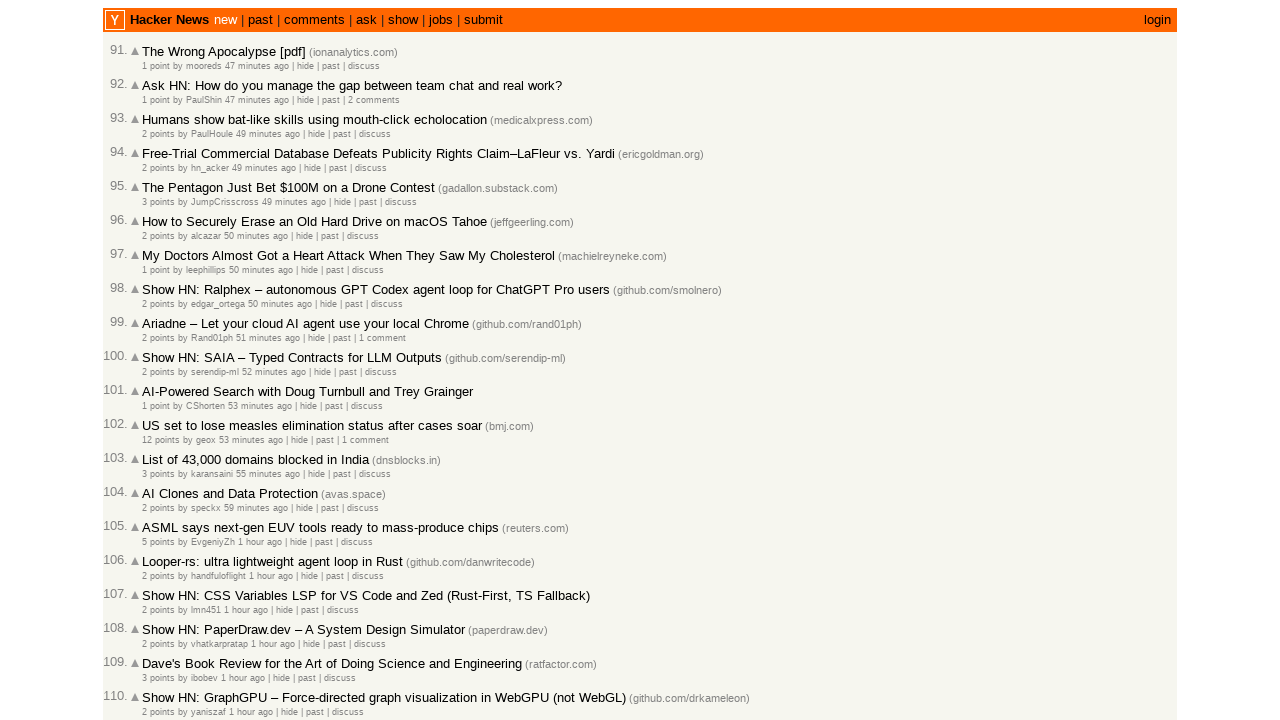